Fills out and submits a practice form including name, email, password, checkbox selection, dropdown selection, radio button selection, and date field

Starting URL: https://rahulshettyacademy.com/angularpractice/

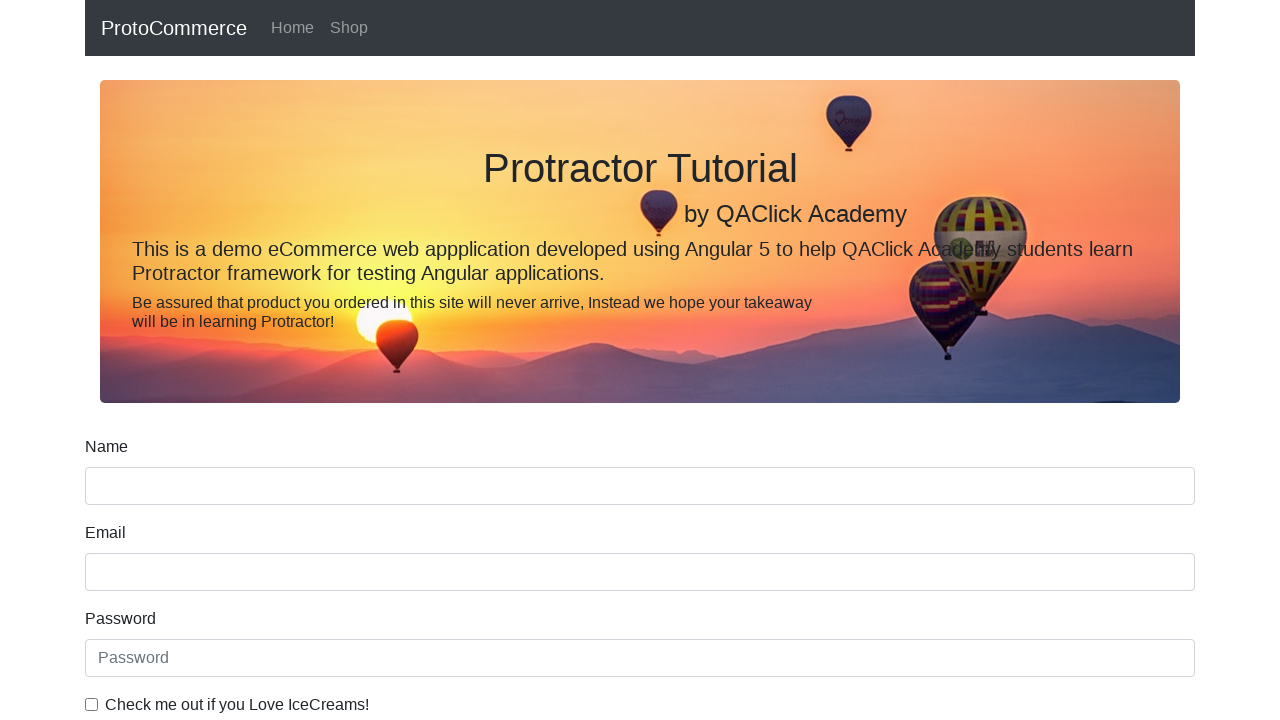

Retrieved page header text 'Protractor Tutorial'
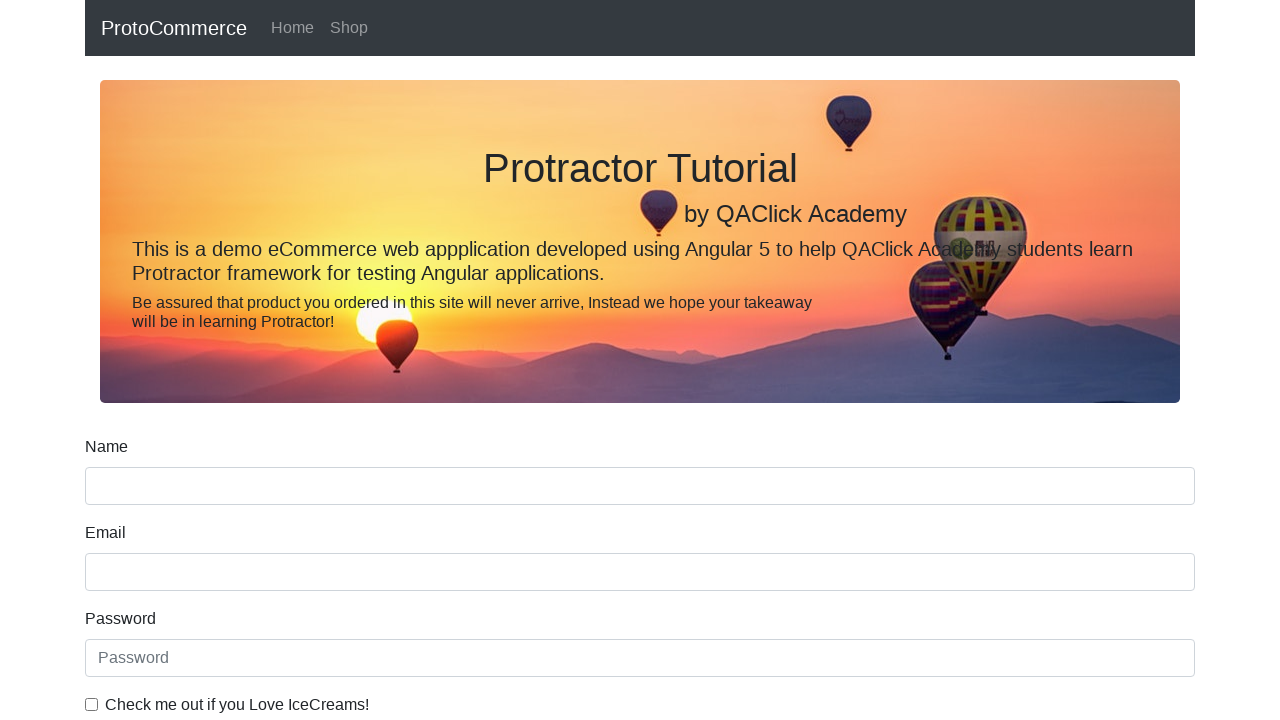

Filled name field with 'Testing Name' on xpath=(//label[text()='Name']/following::input)[1]
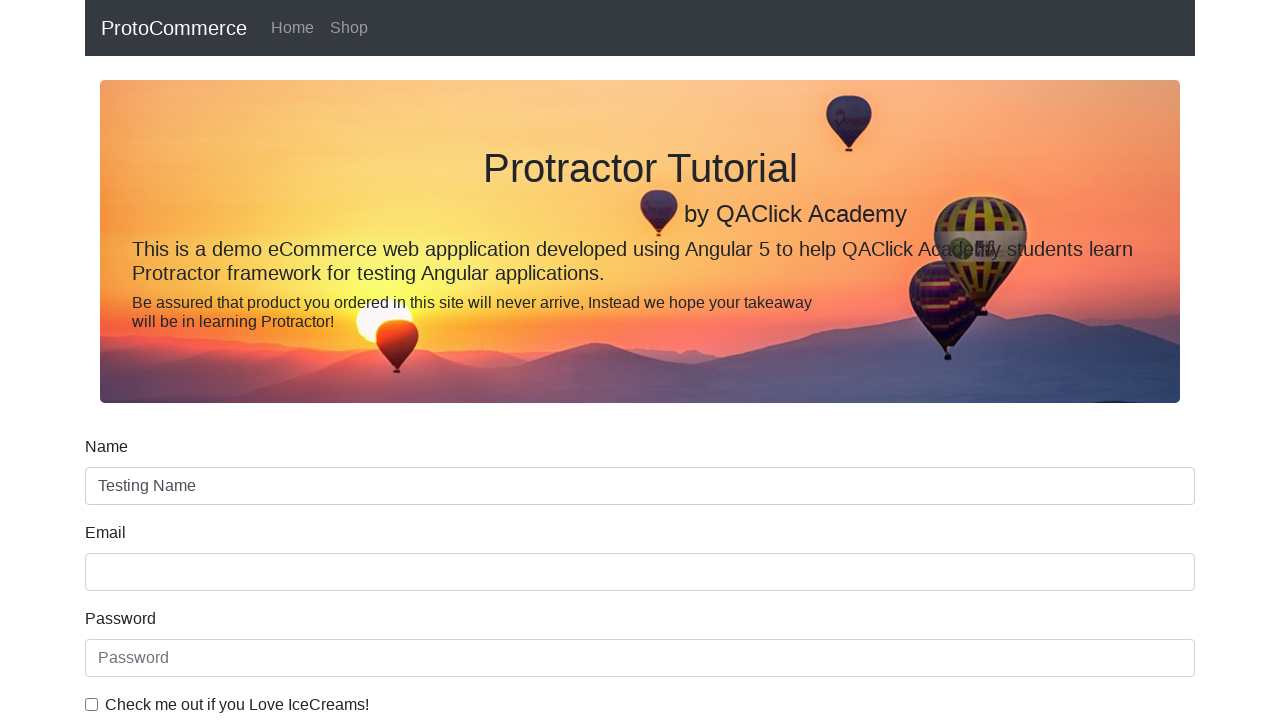

Filled email field with 'Testing@test.com' on xpath=(//label[text()='Name']/following::input)[2]
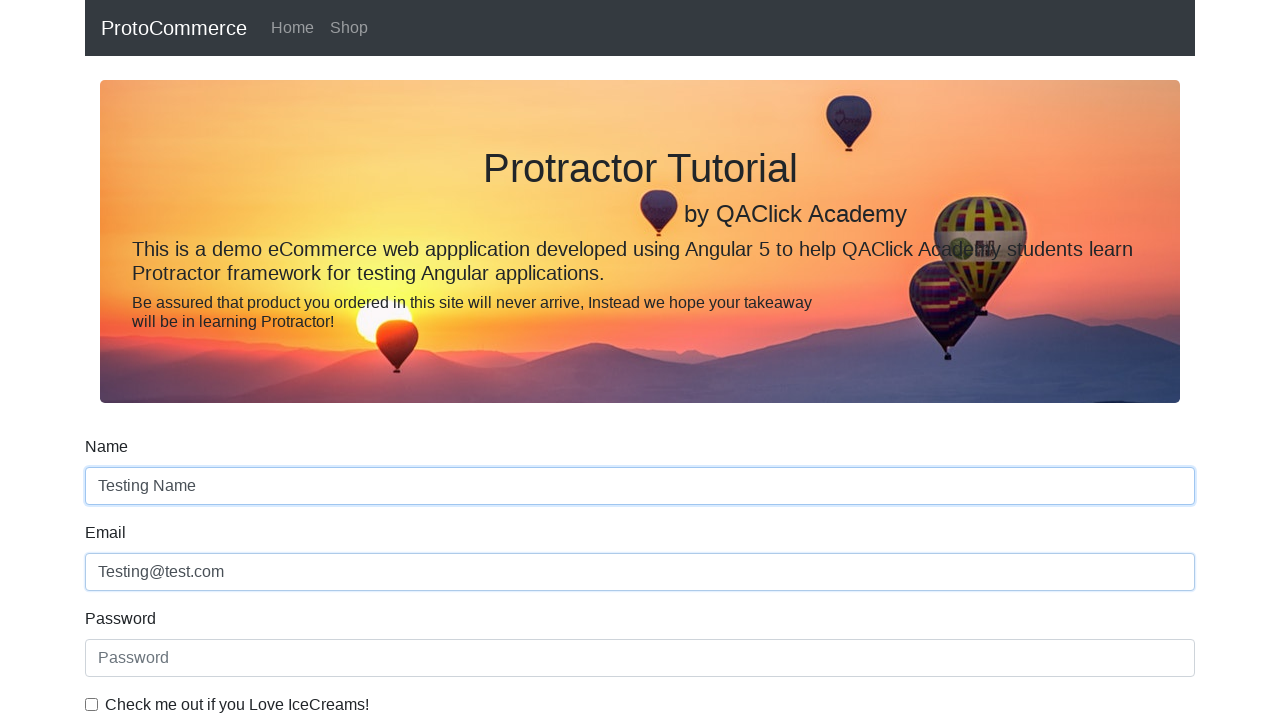

Filled password field with 'ThisIsPassword' on xpath=(//label[text()='Name']/following::input)[3]
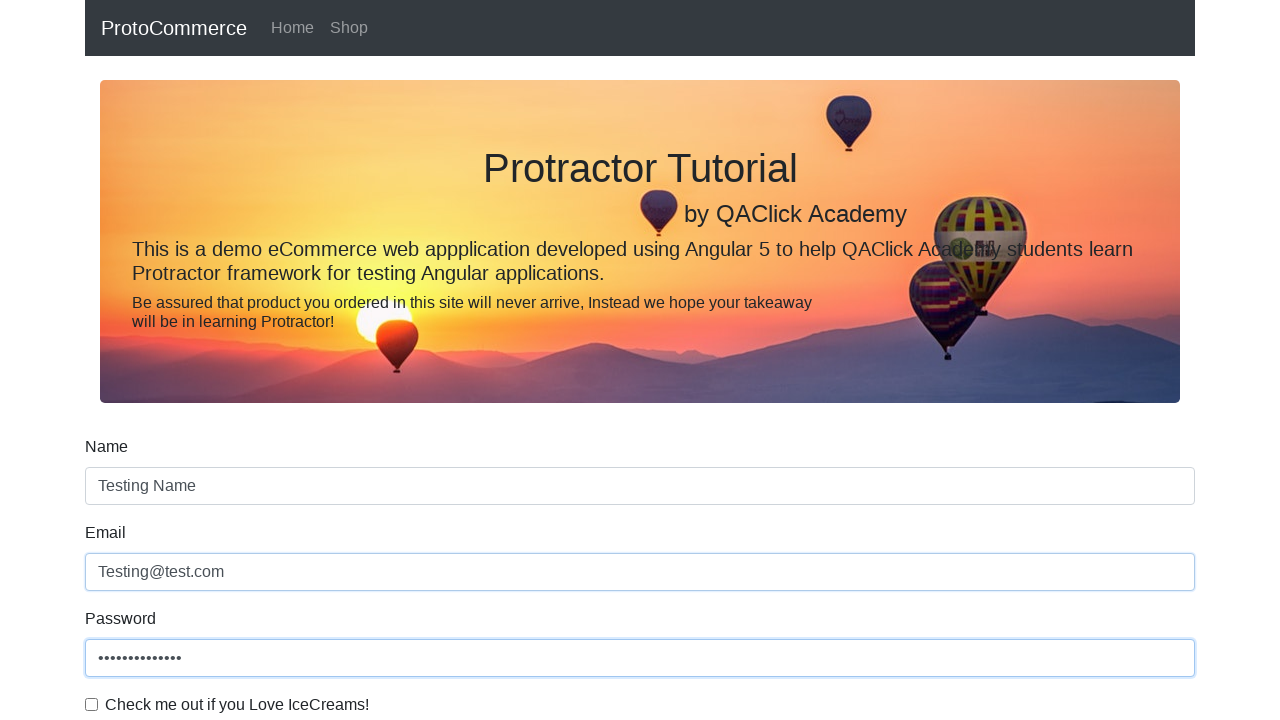

Checked the checkbox for terms/conditions at (92, 704) on xpath=//*[@id='exampleCheck1']
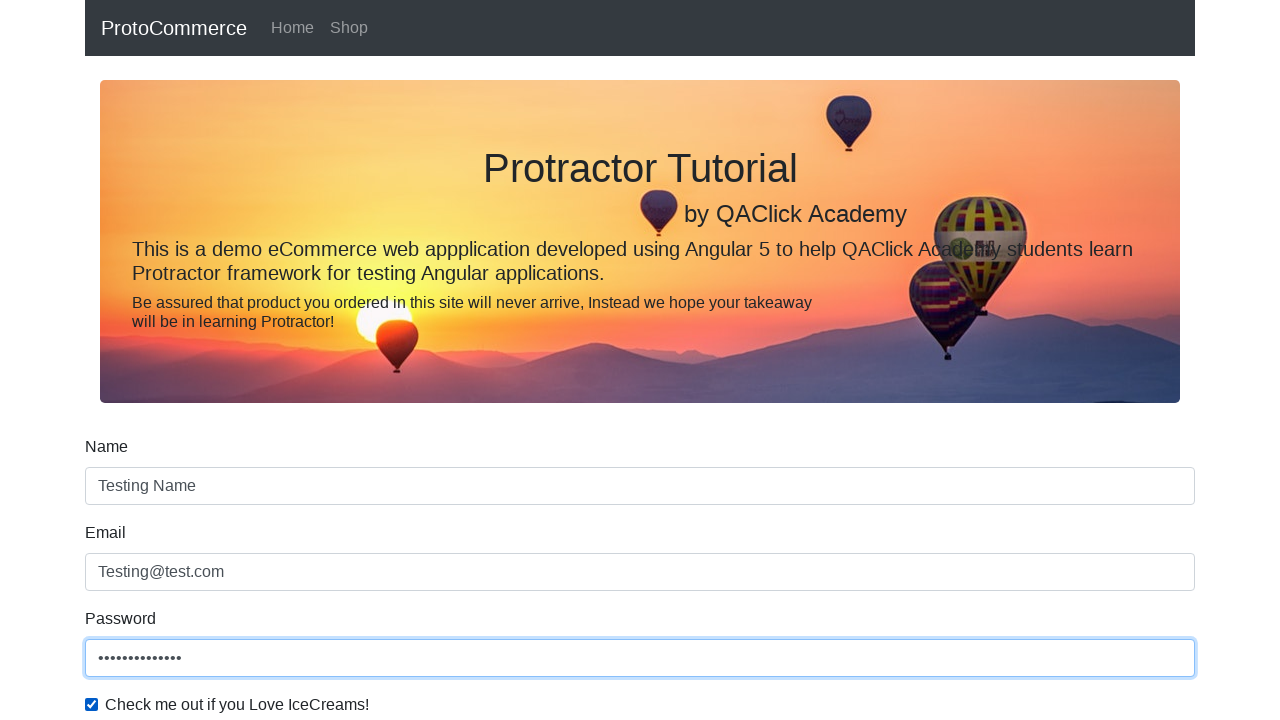

Selected 'Female' option from gender dropdown on xpath=//*[@id='exampleFormControlSelect1']
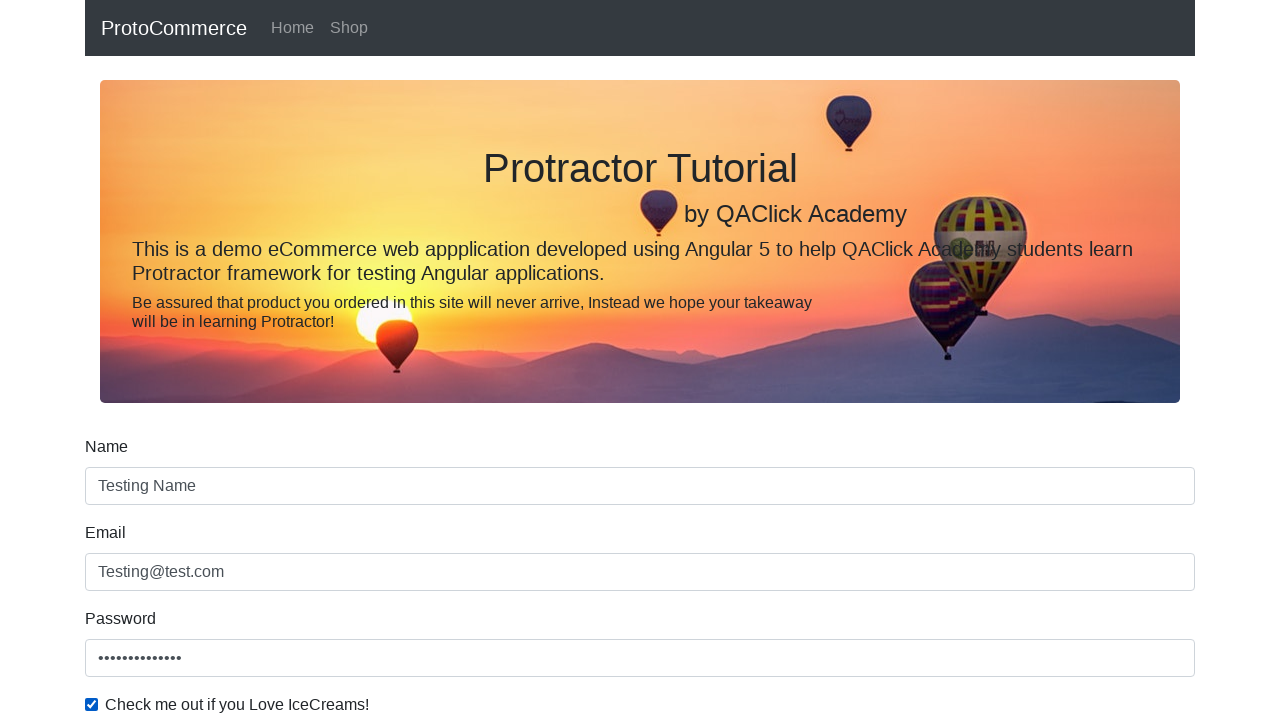

Selected 'Student' radio button at (238, 360) on xpath=//*[@id='inlineRadio1']
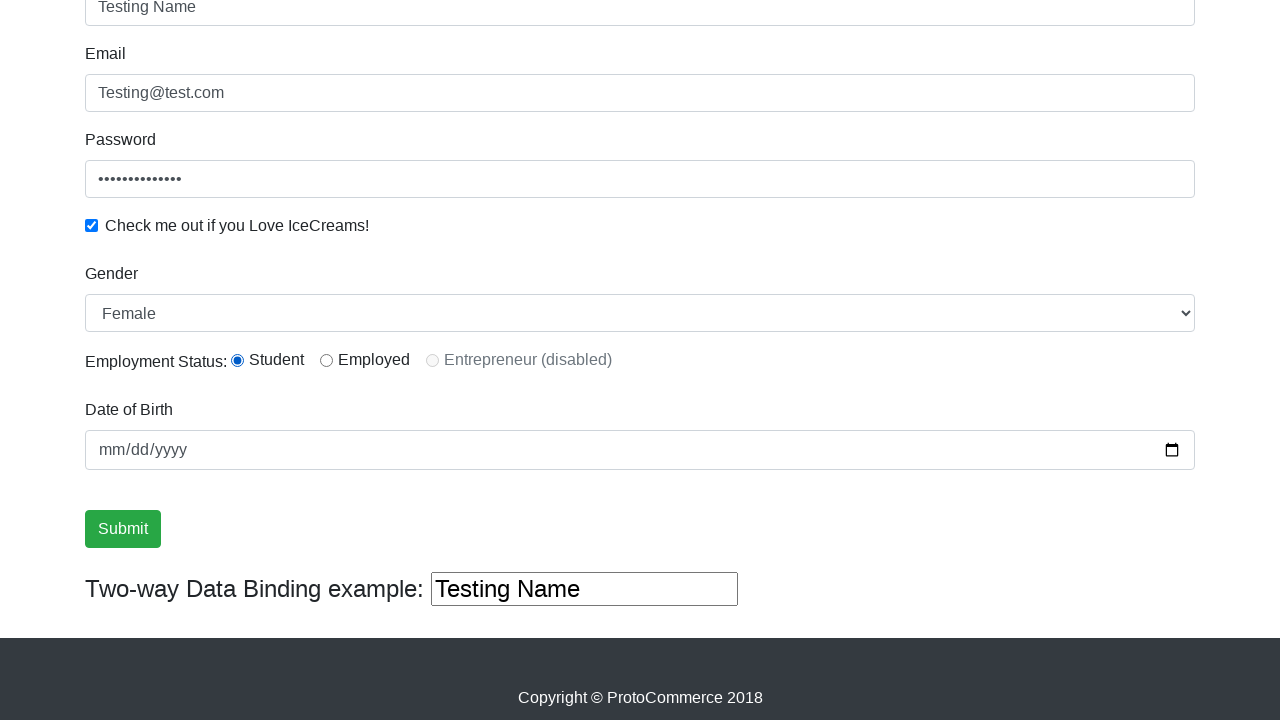

Clicked on date of birth field at (129, 410) on xpath=//*[contains(text(),'Birth')]
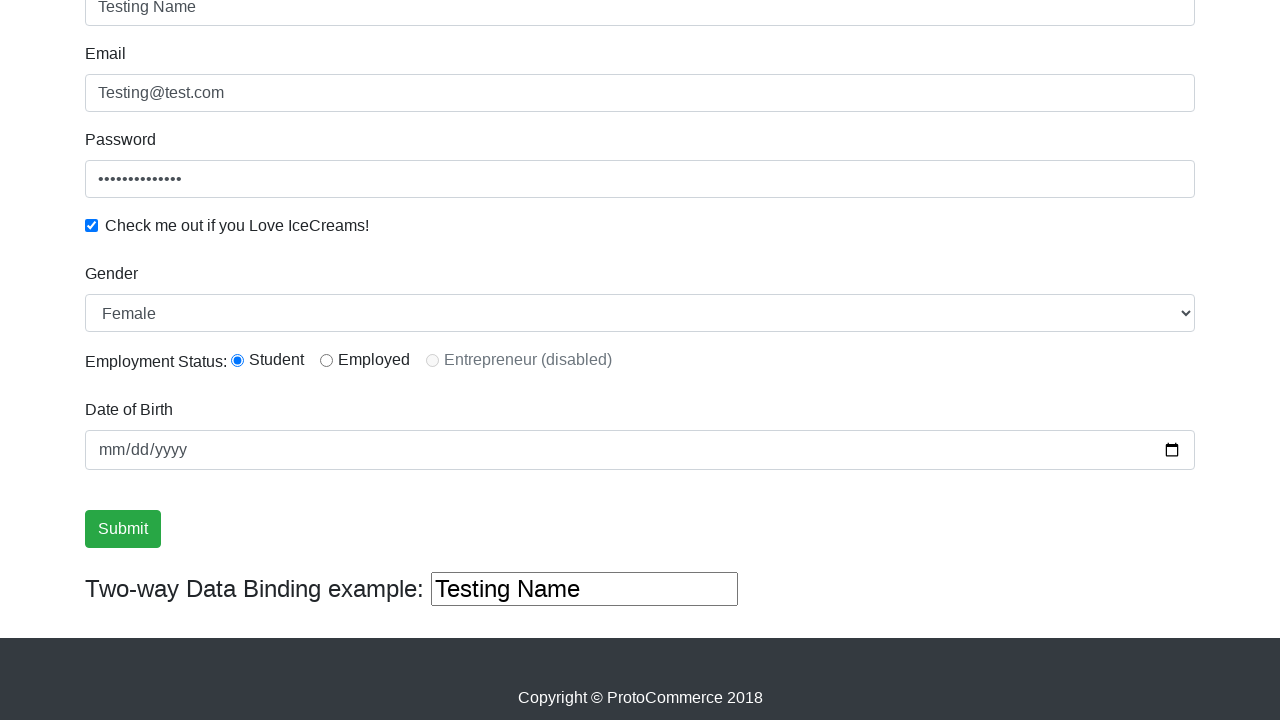

Clicked Submit button to submit the practice form at (123, 529) on xpath=//*[@value='Submit']
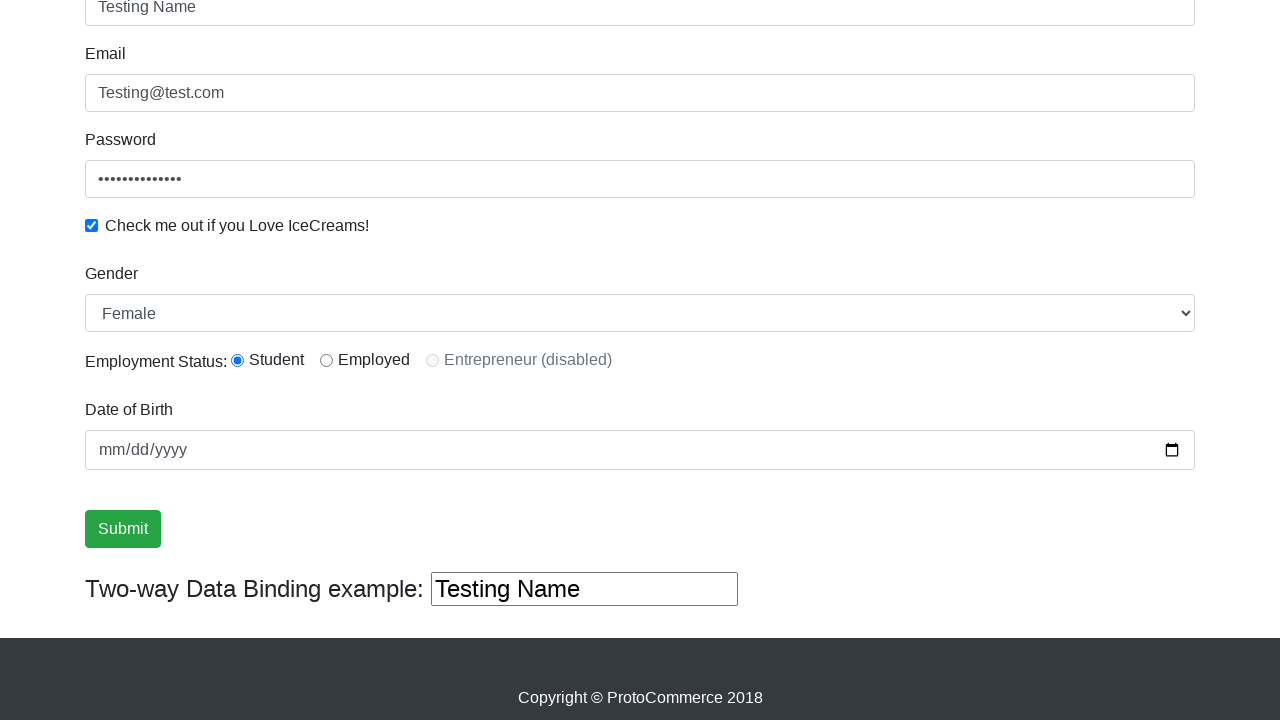

Retrieved success message after form submission
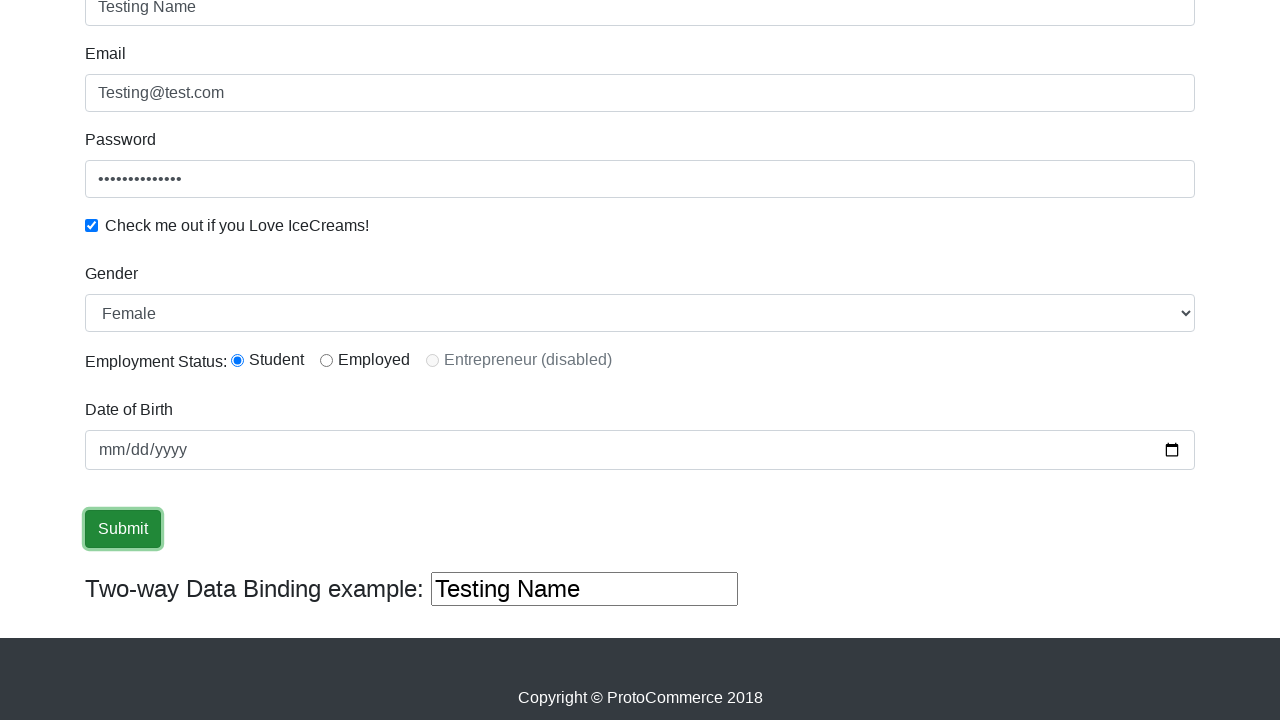

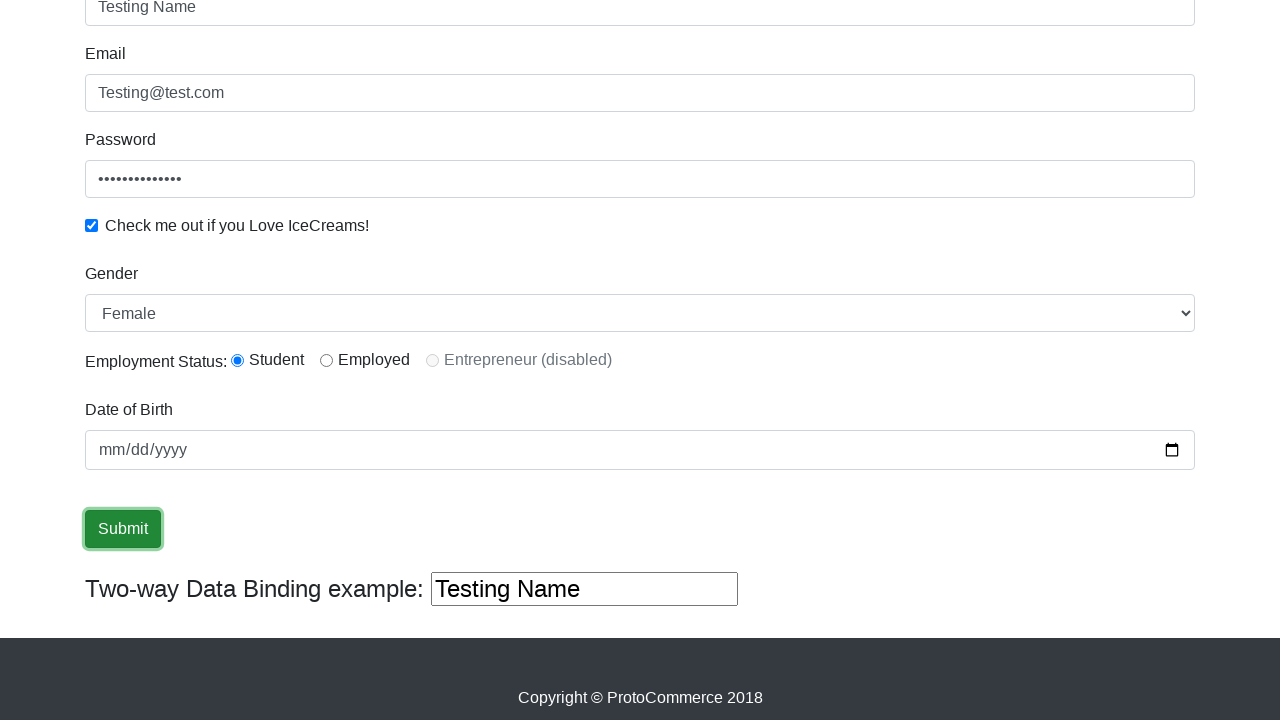